Tests loading behavior by clicking a button and waiting for a green finish element to become visible

Starting URL: https://kristinek.github.io/site/examples/loading_color

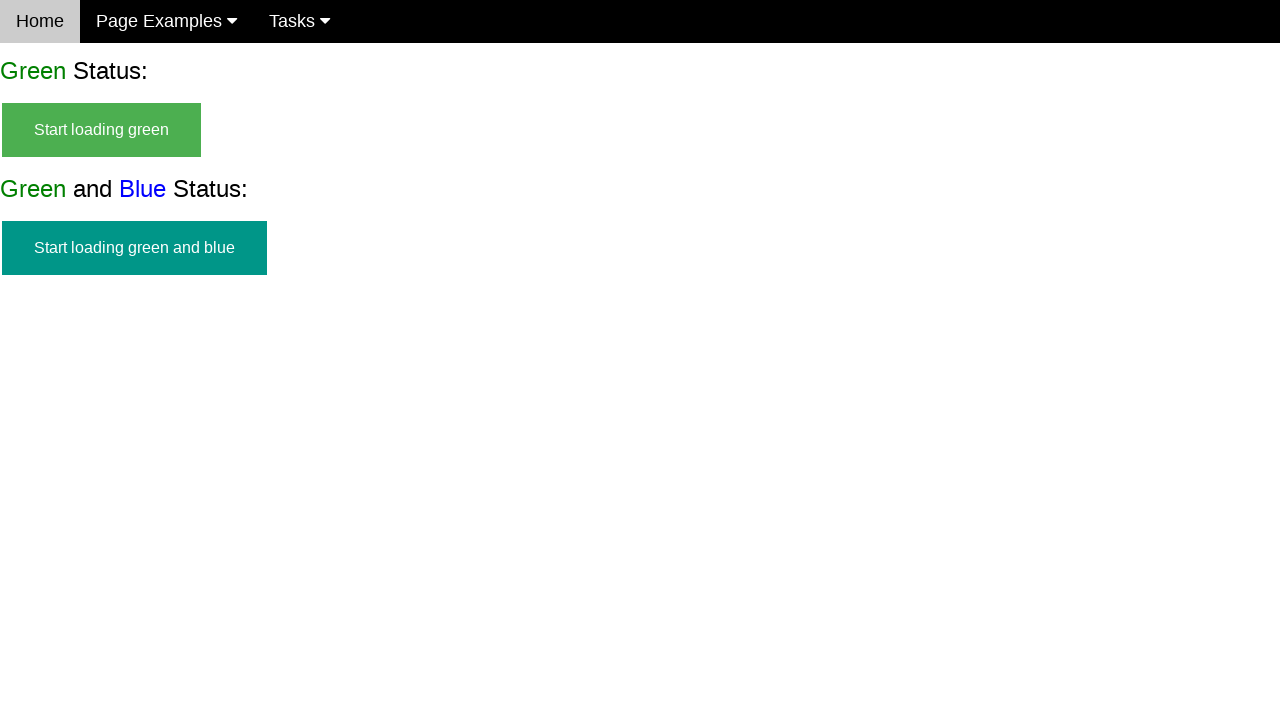

Clicked the start green button to begin loading at (102, 130) on button#start_green
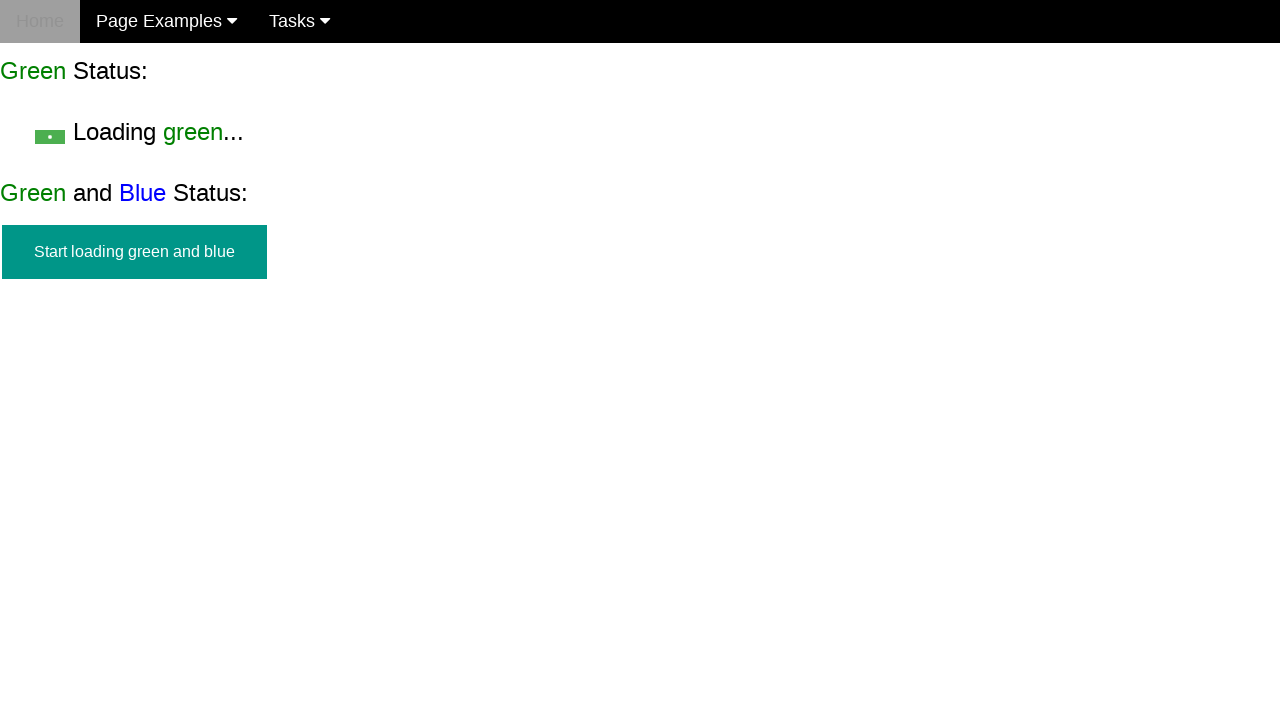

Finish green element became visible after loading completed
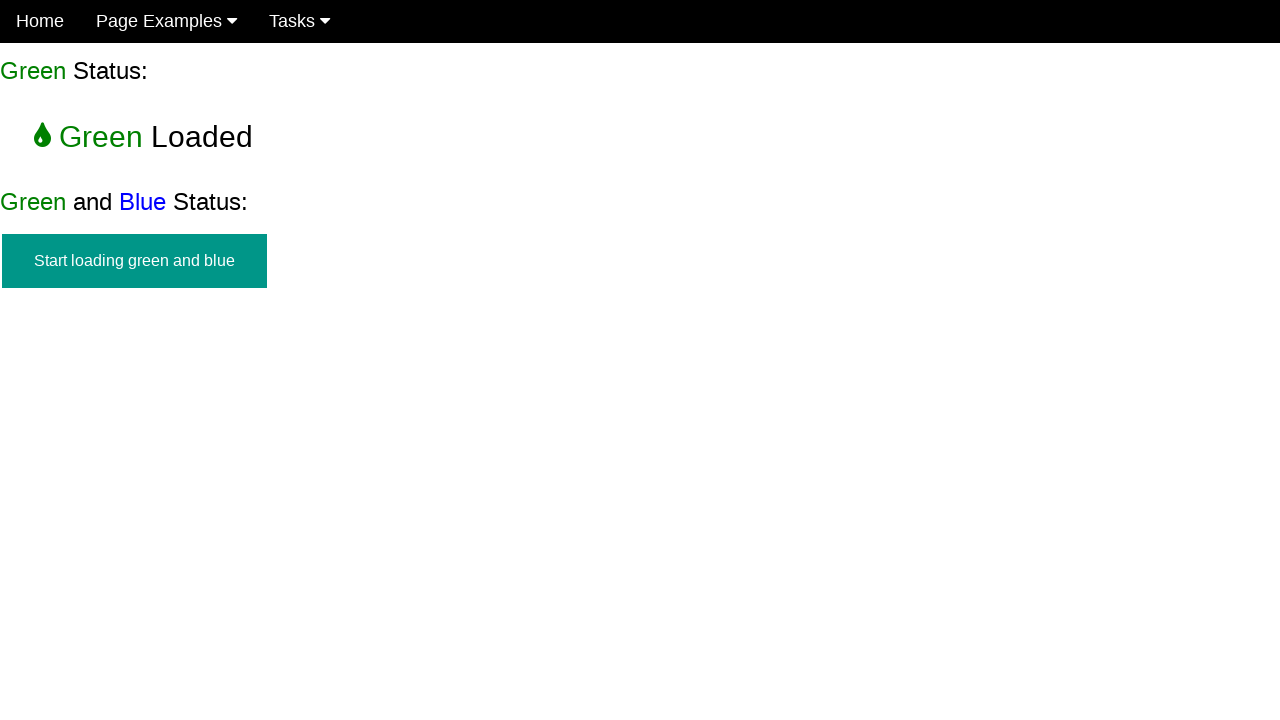

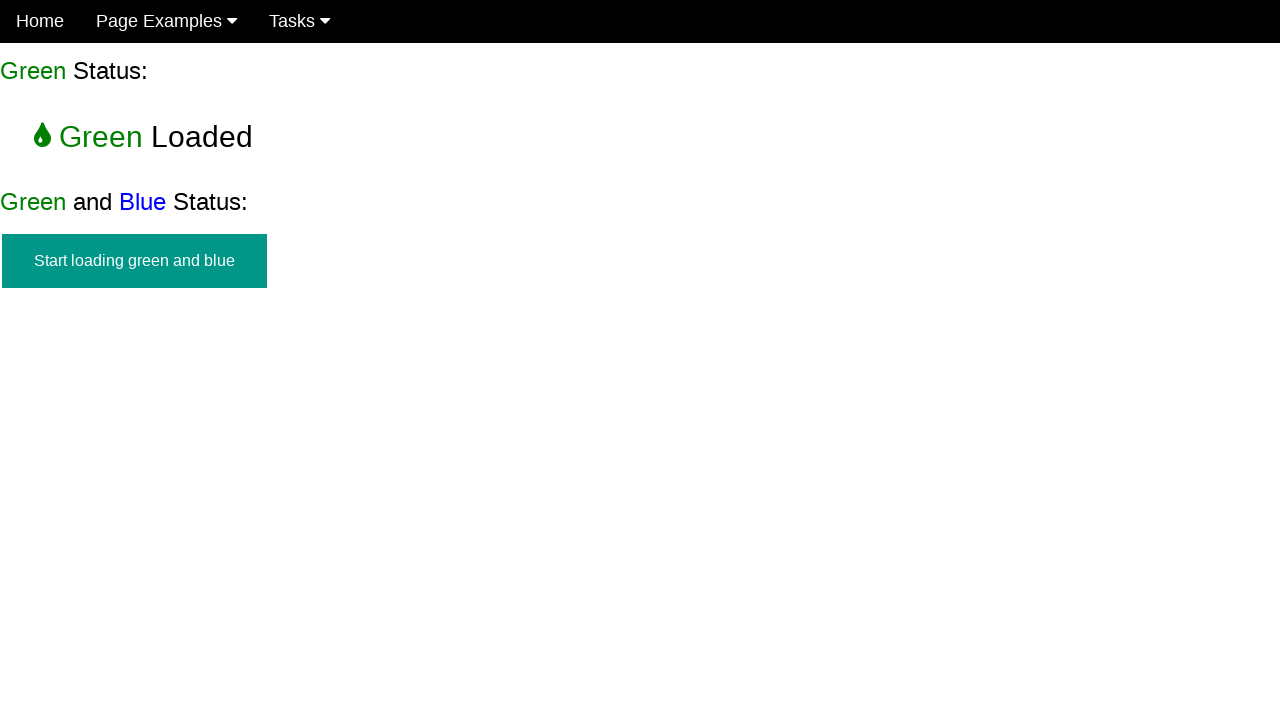